Tests JavaScript prompt dialog functionality by switching to an iframe, clicking a button to trigger a prompt, entering a name, accepting the dialog, and verifying the entered text is displayed on the page.

Starting URL: https://www.w3schools.com/jsref/tryit.asp?filename=tryjsref_prompt

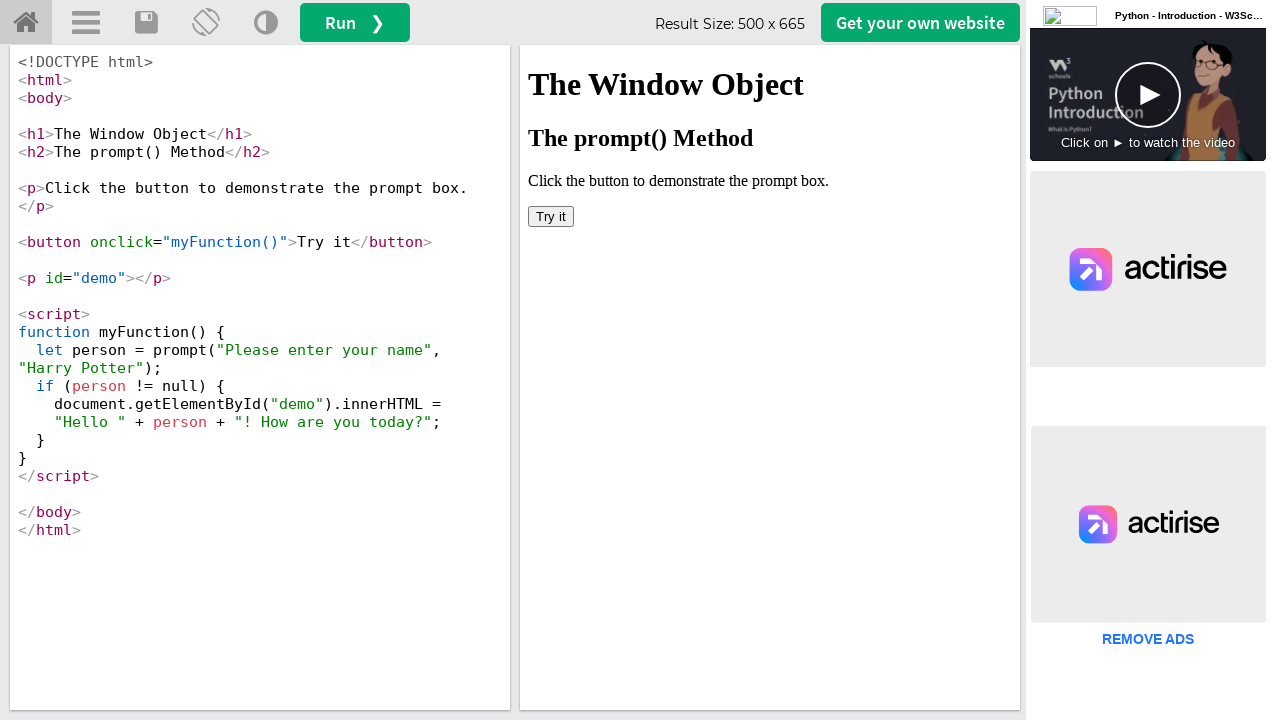

Located iframe with ID 'iframeResult'
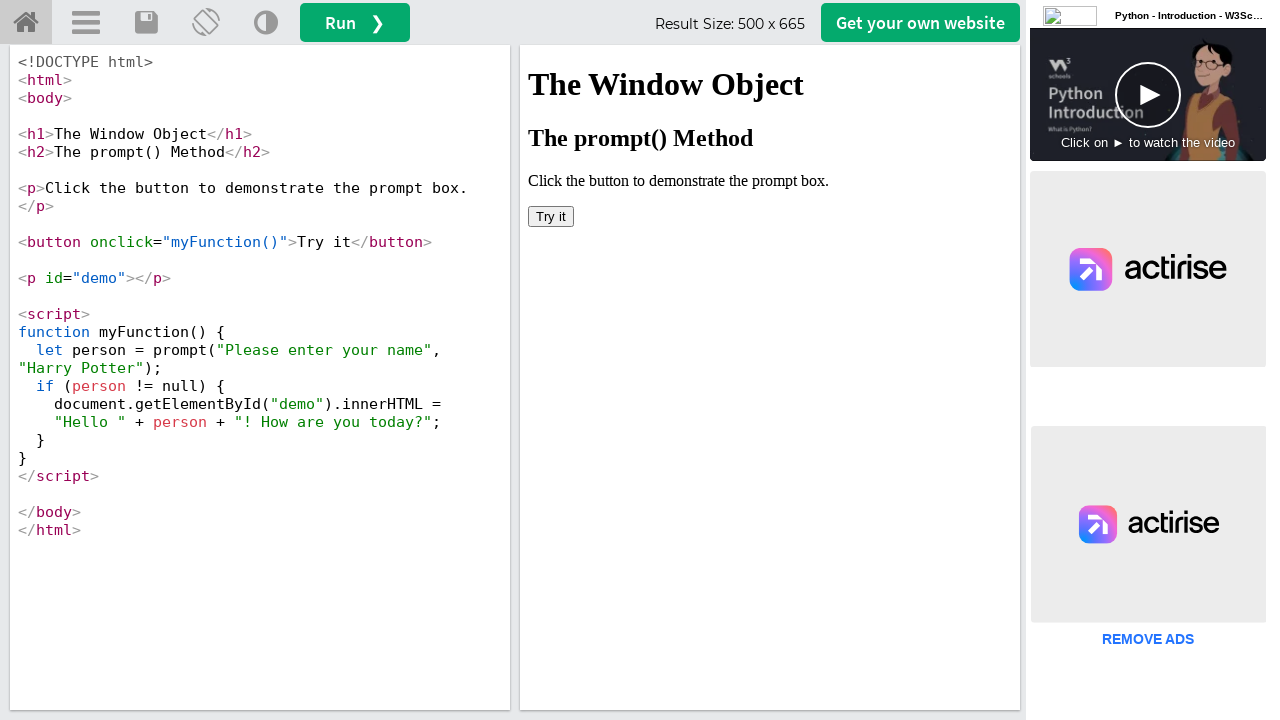

Clicked button to trigger prompt dialog at (551, 216) on #iframeResult >> internal:control=enter-frame >> xpath=/html/body/button
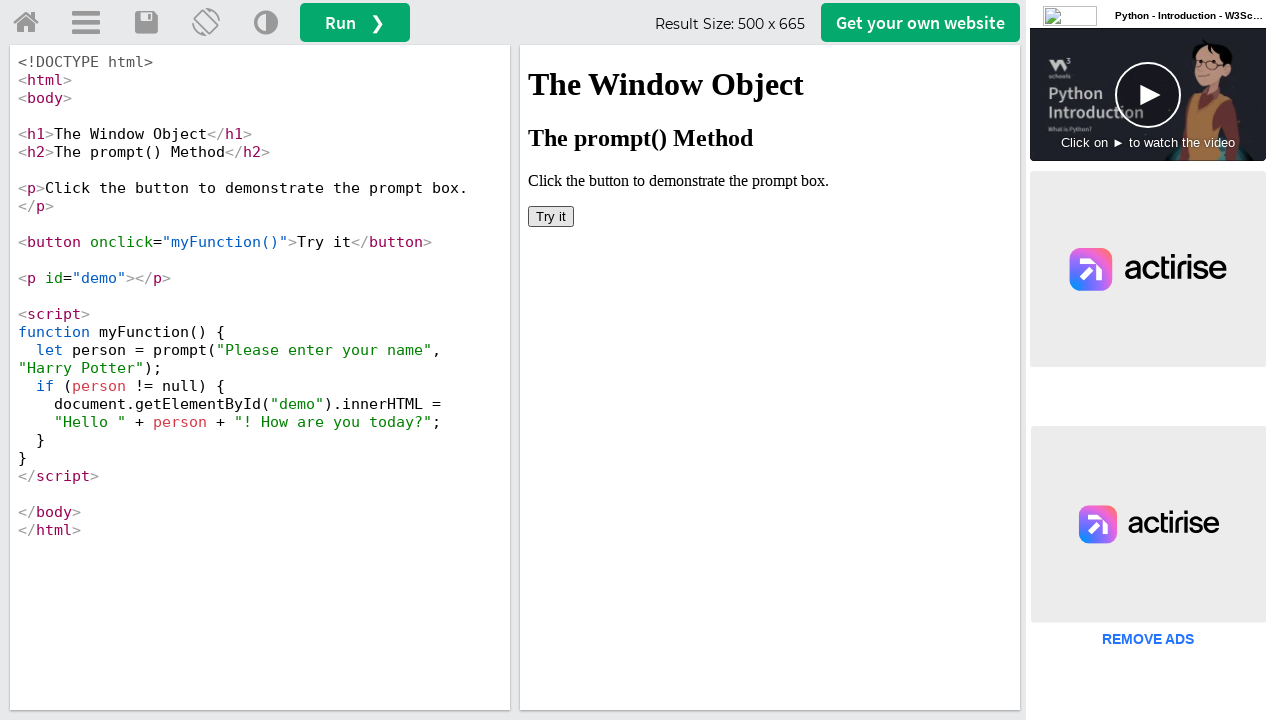

Set up dialog handler to accept prompt with 'balasubramani'
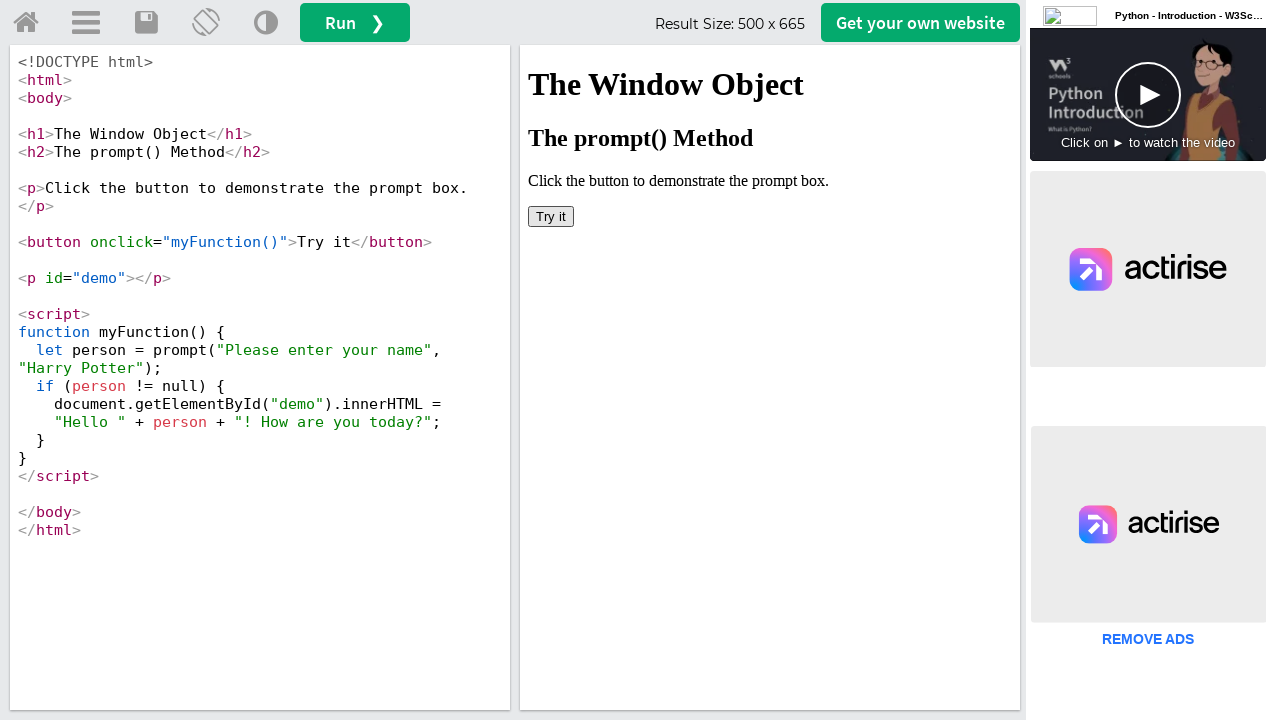

Re-clicked button to trigger prompt dialog with handler active at (551, 216) on #iframeResult >> internal:control=enter-frame >> xpath=/html/body/button
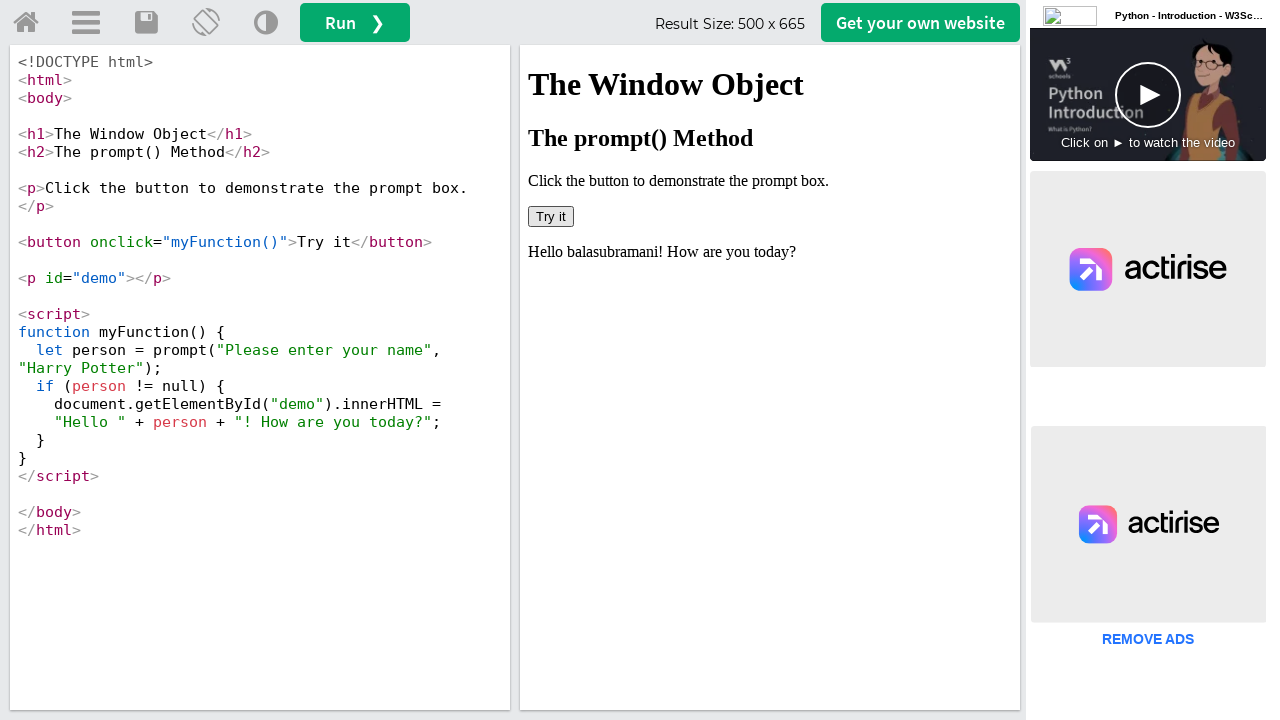

Result element with ID 'demo' is now visible
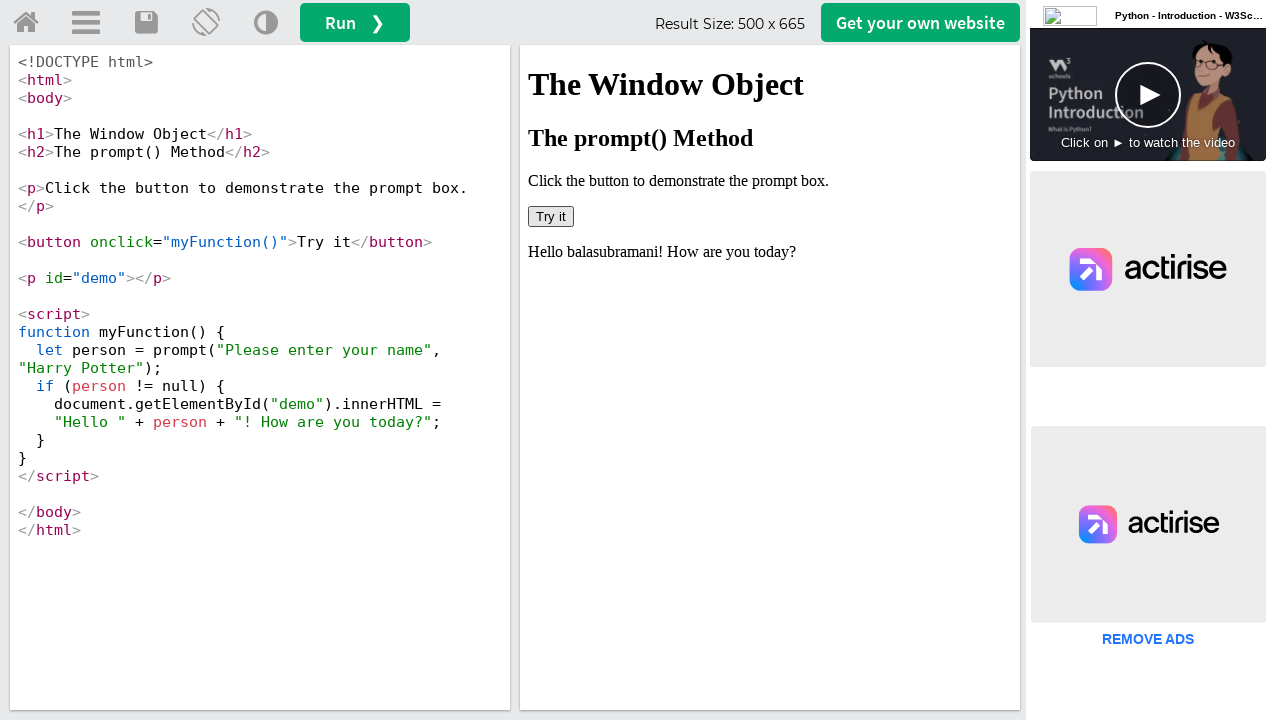

Retrieved result text: 'Hello balasubramani! How are you today?'
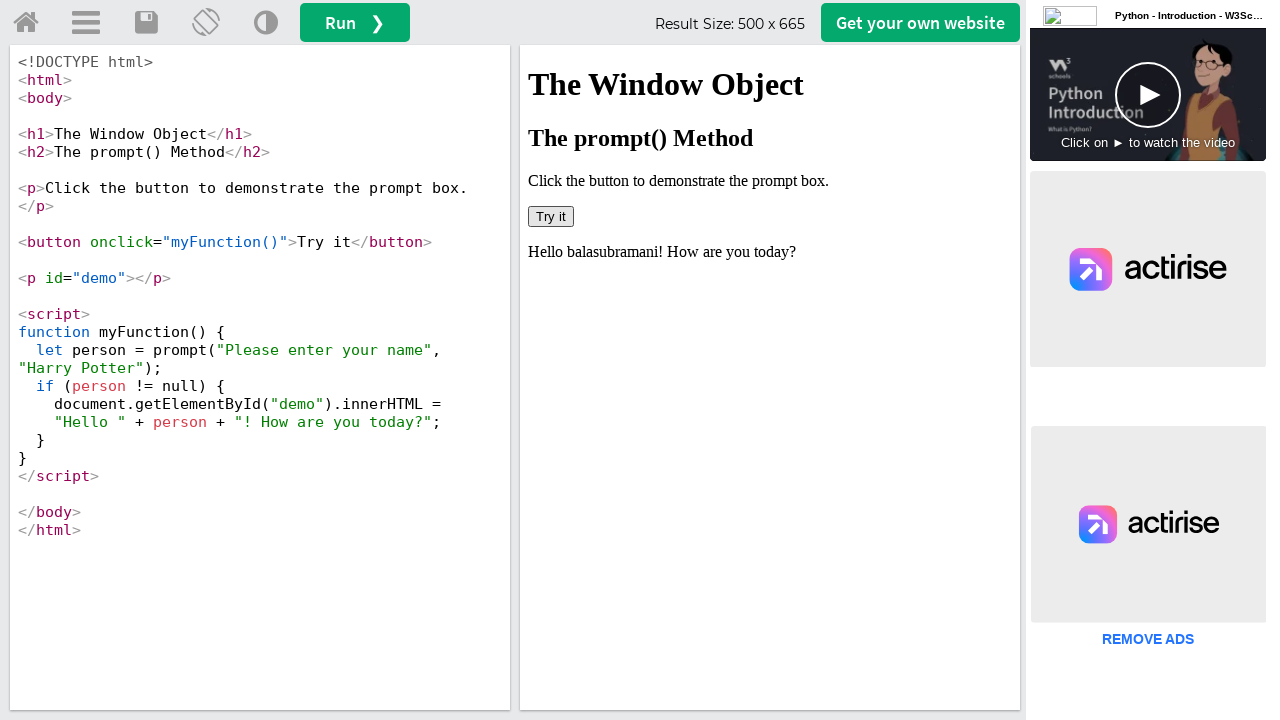

Verified result text contains 'bala' - test passed
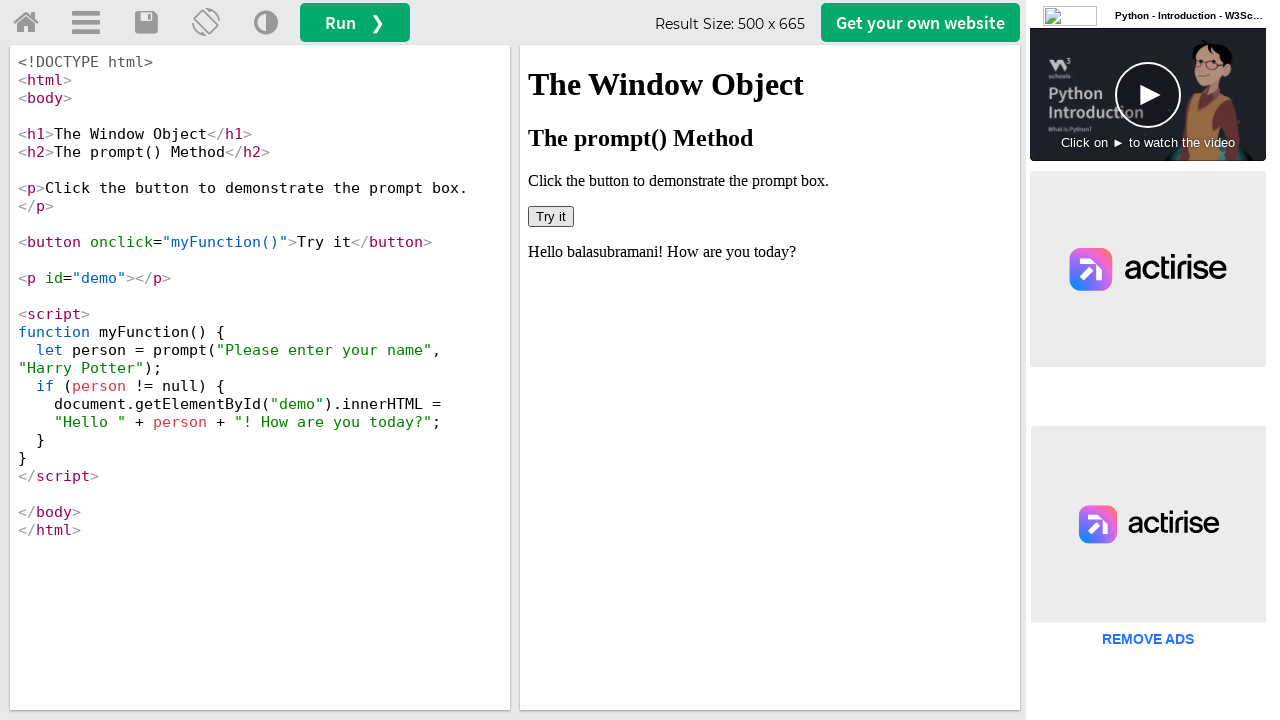

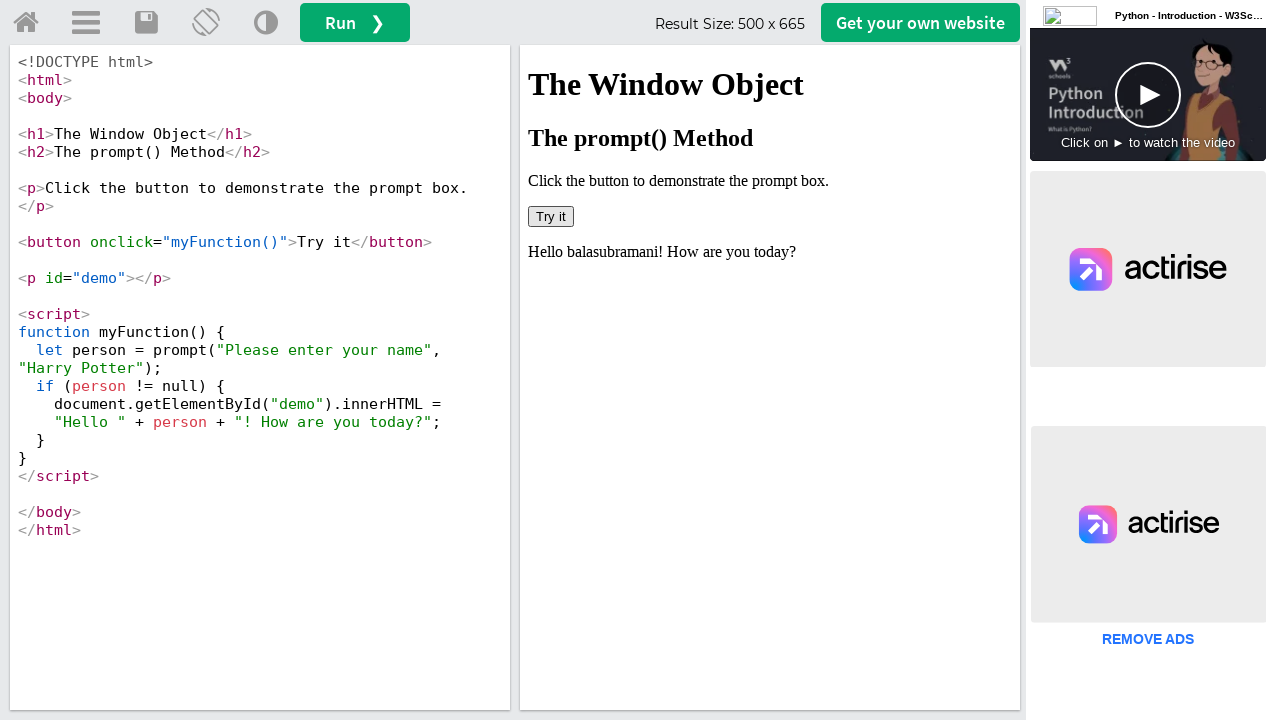